Tests checkbox functionality by selecting all unselected checkboxes on the practice automation page

Starting URL: https://rahulshettyacademy.com/AutomationPractice/

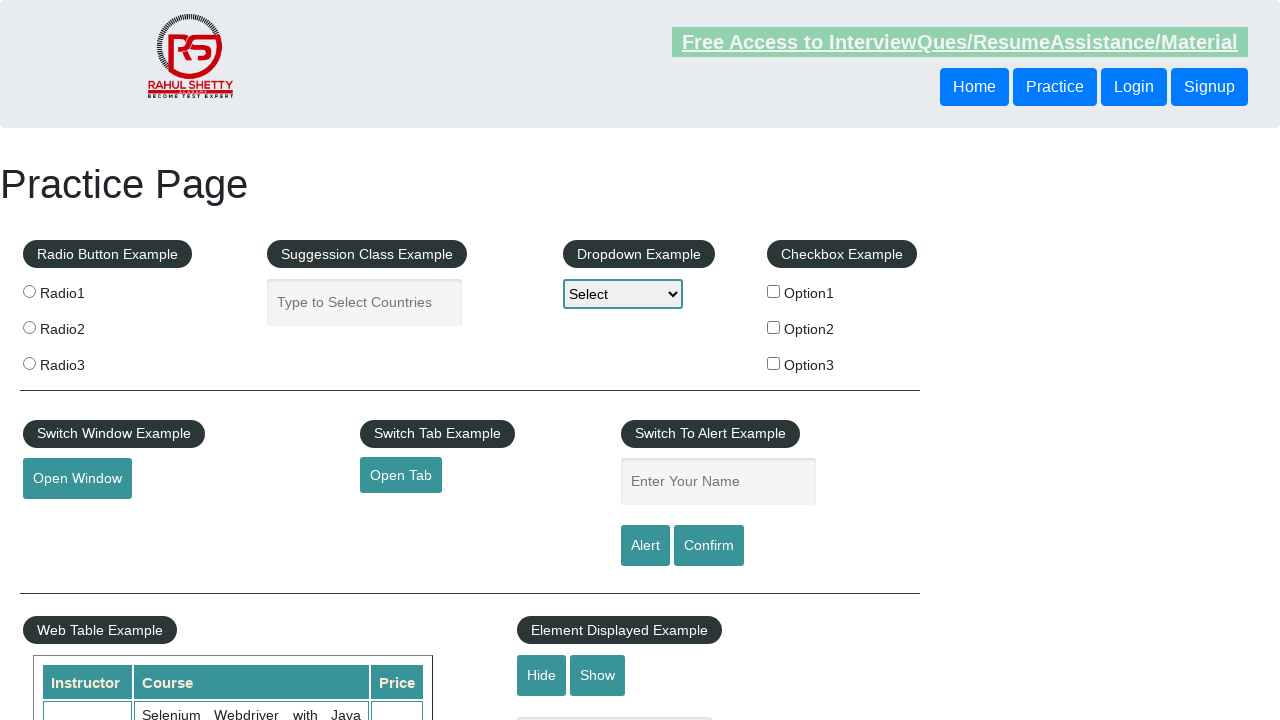

Navigated to Rahul Shetty Academy automation practice page
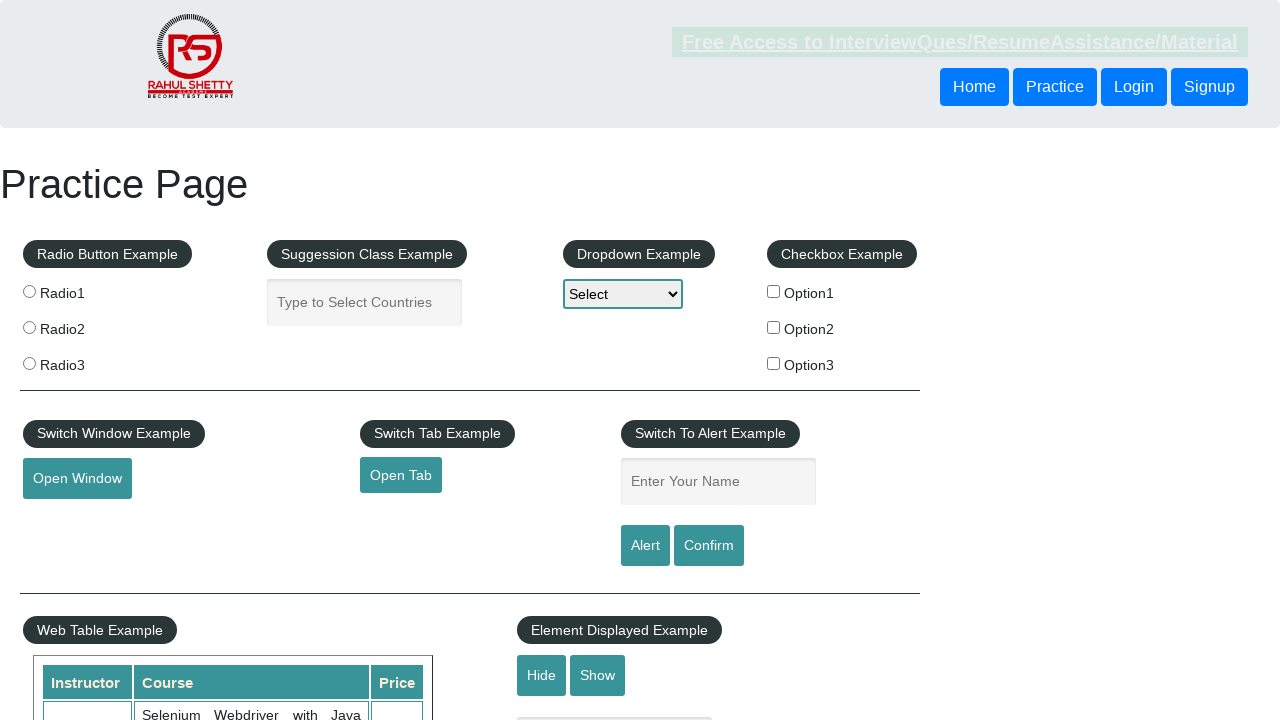

Located all checkboxes on the page
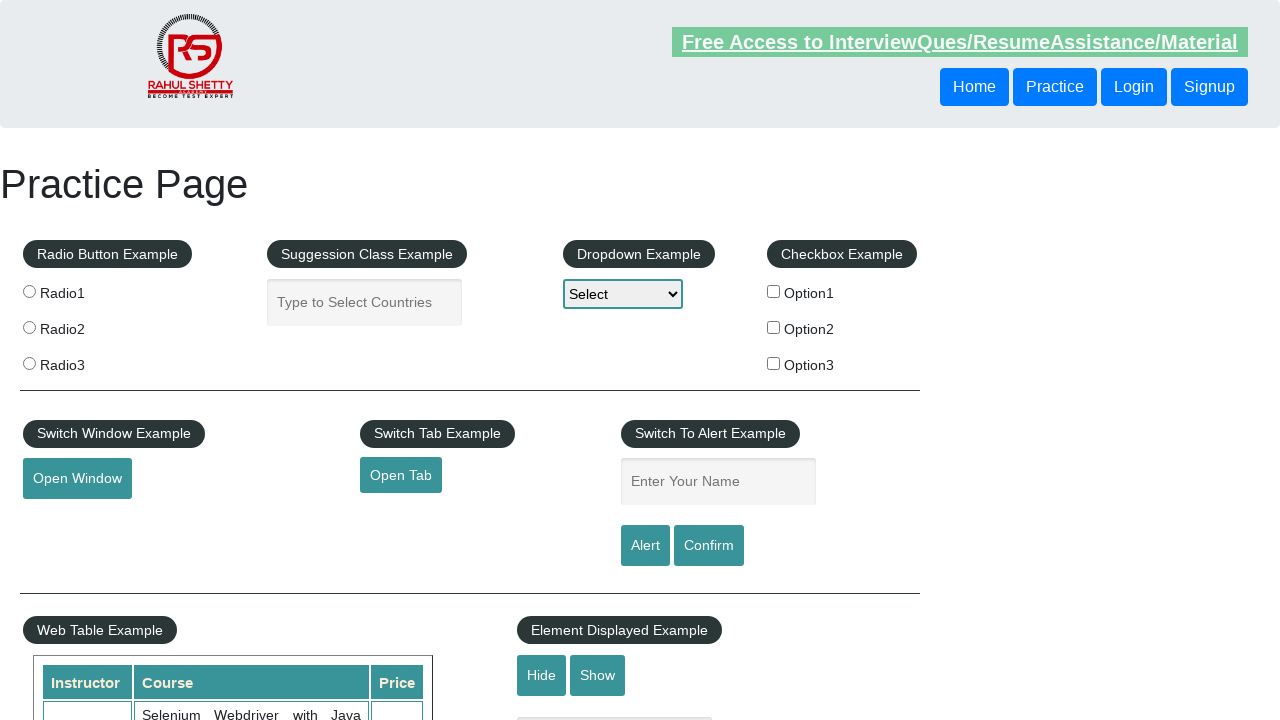

Clicked an unselected checkbox to select it at (774, 291) on input[type='checkbox'] >> nth=0
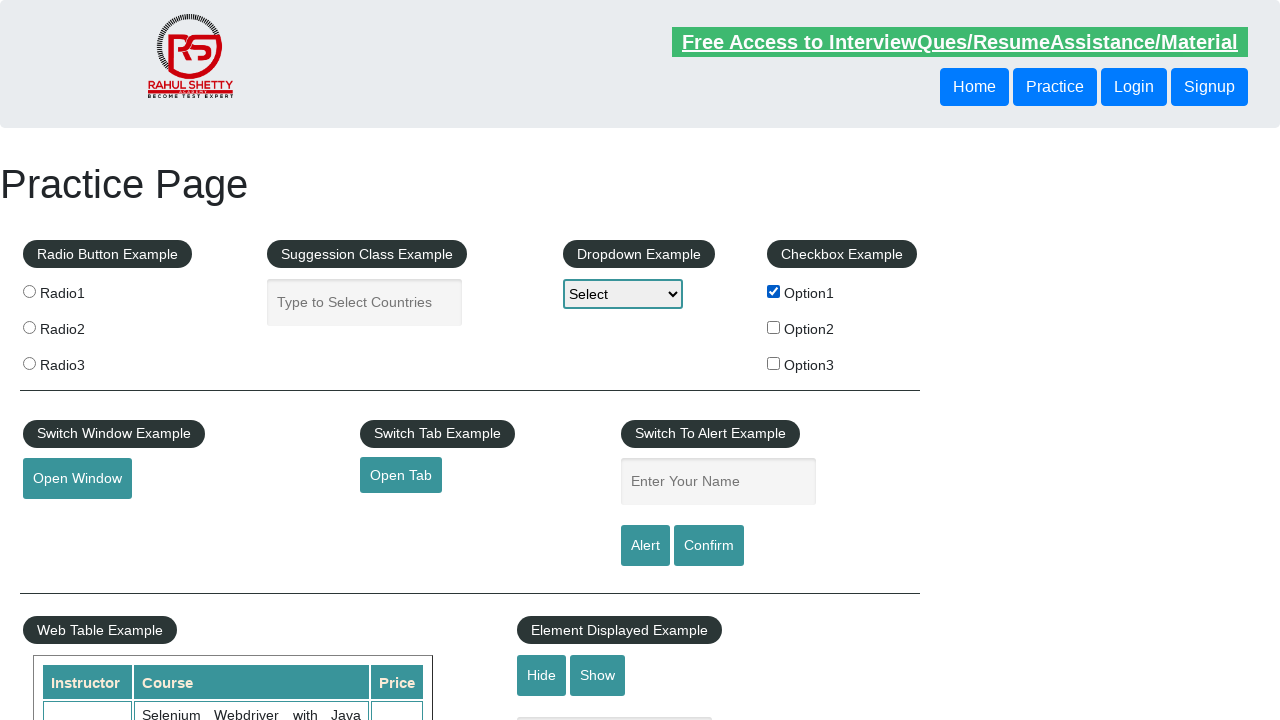

Clicked an unselected checkbox to select it at (774, 327) on input[type='checkbox'] >> nth=1
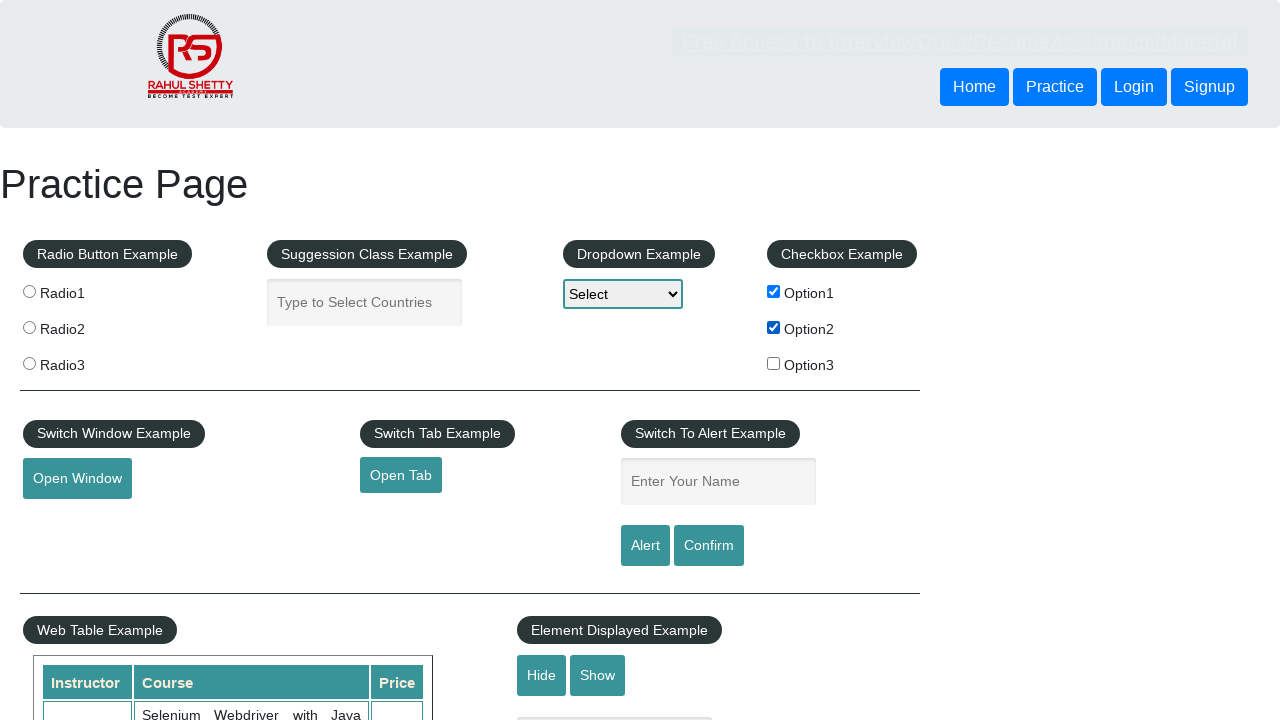

Clicked an unselected checkbox to select it at (774, 363) on input[type='checkbox'] >> nth=2
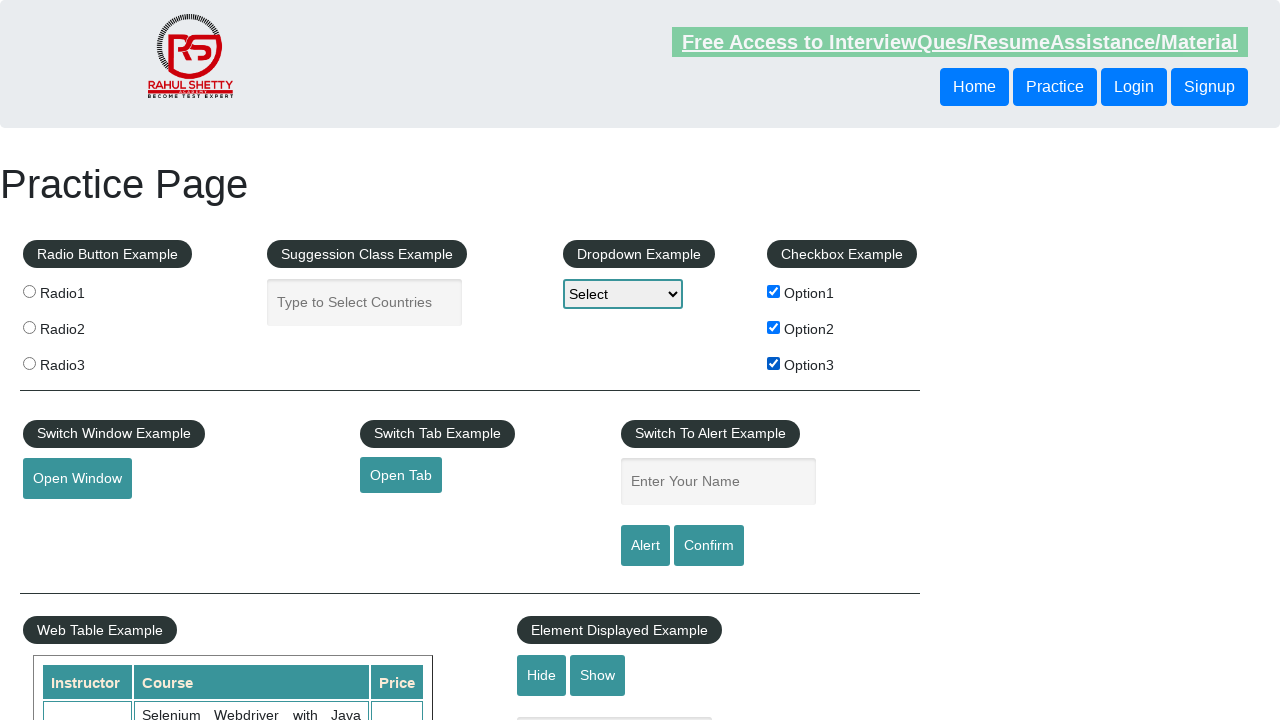

Verified that a checkbox is selected
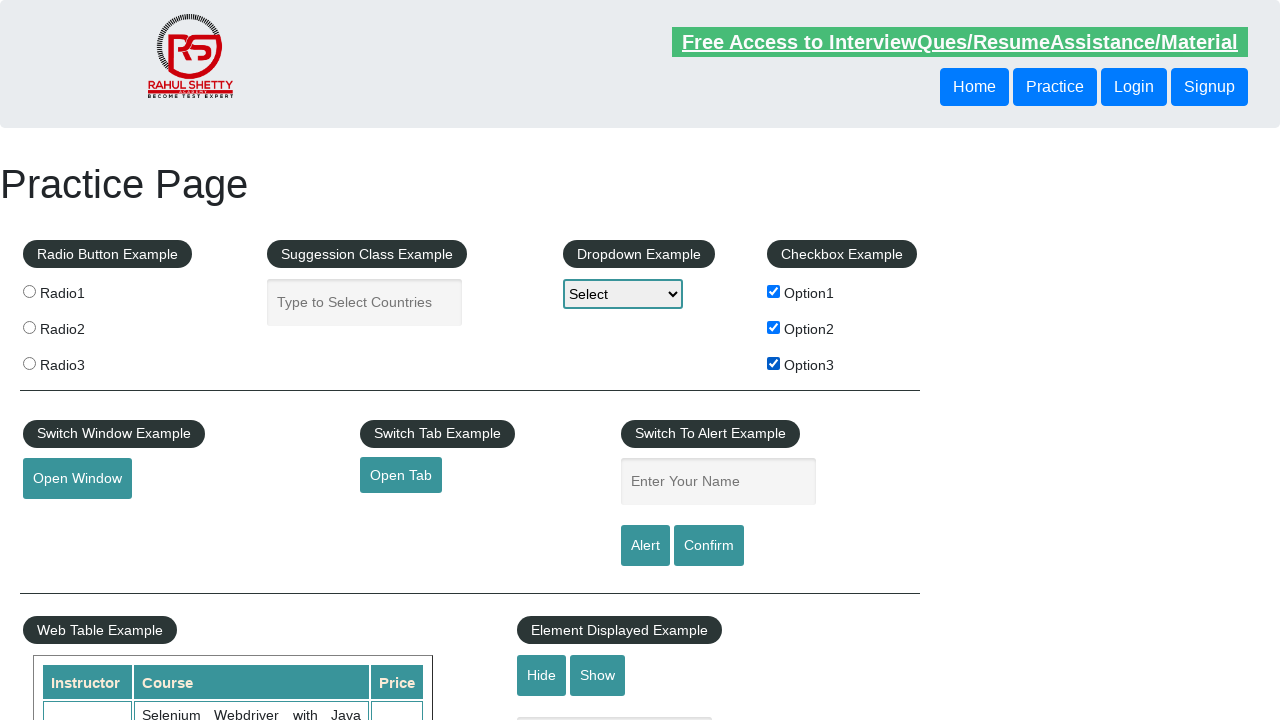

Verified that a checkbox is selected
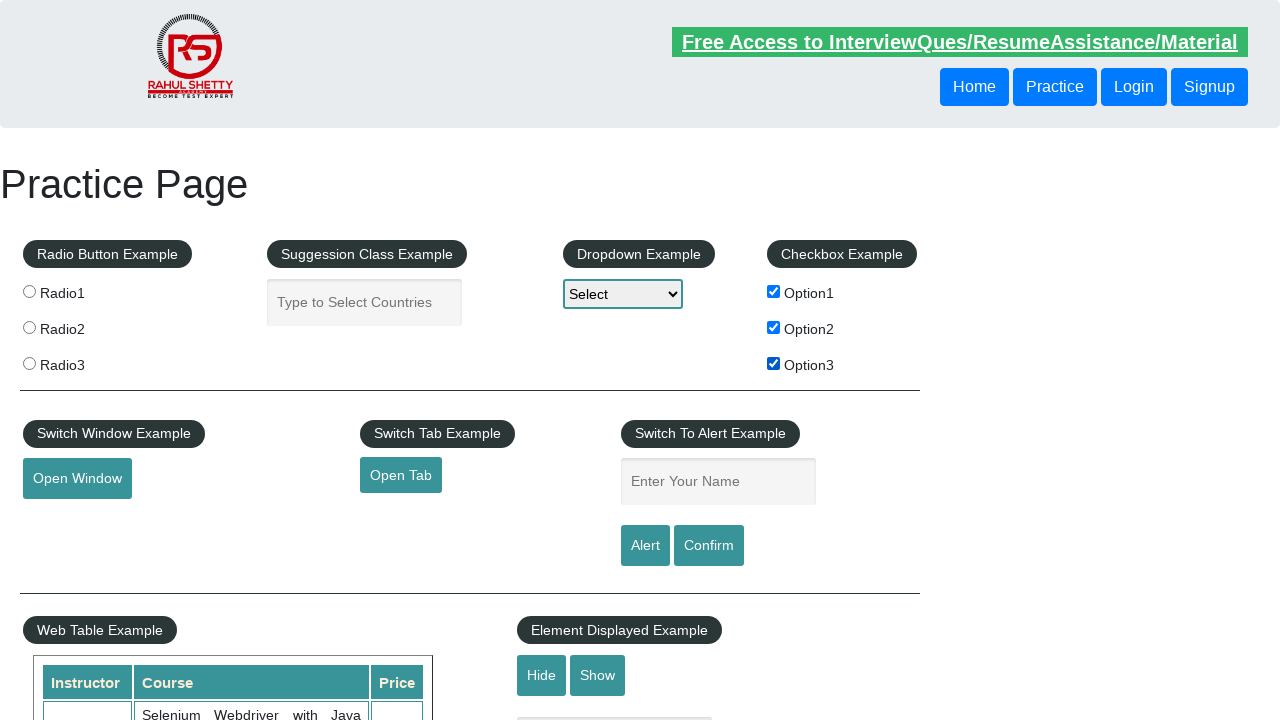

Verified that a checkbox is selected
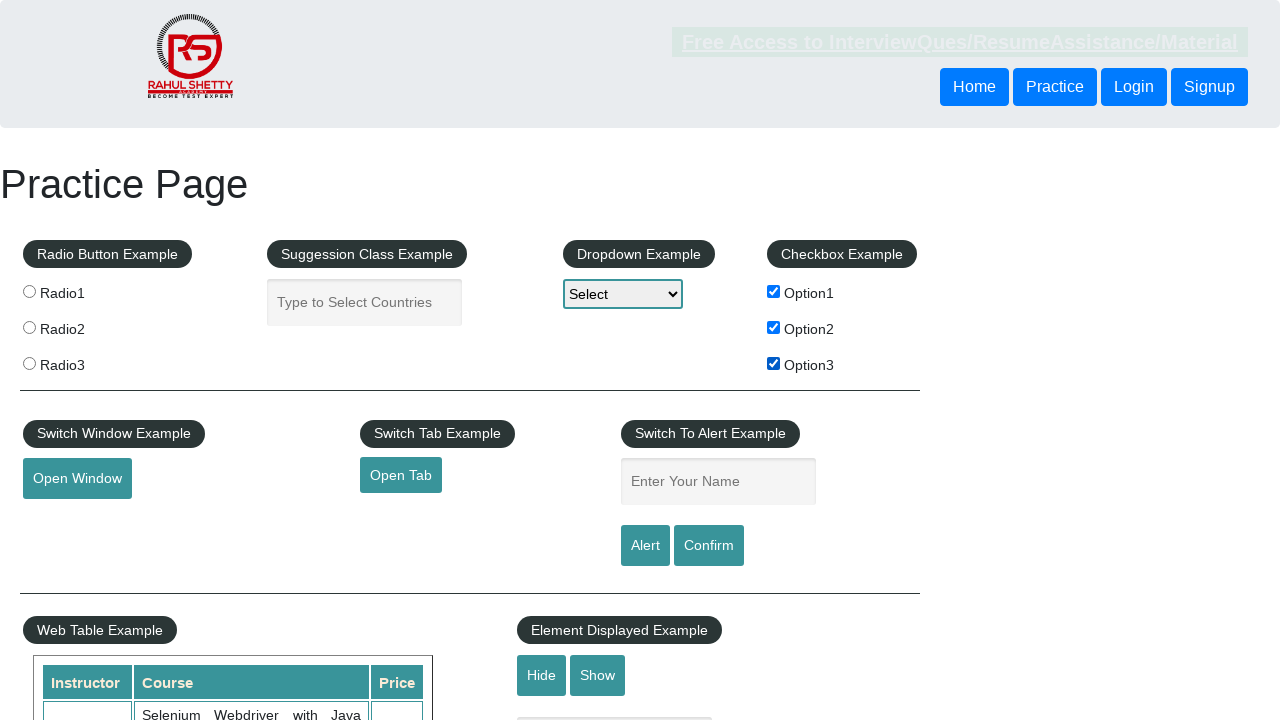

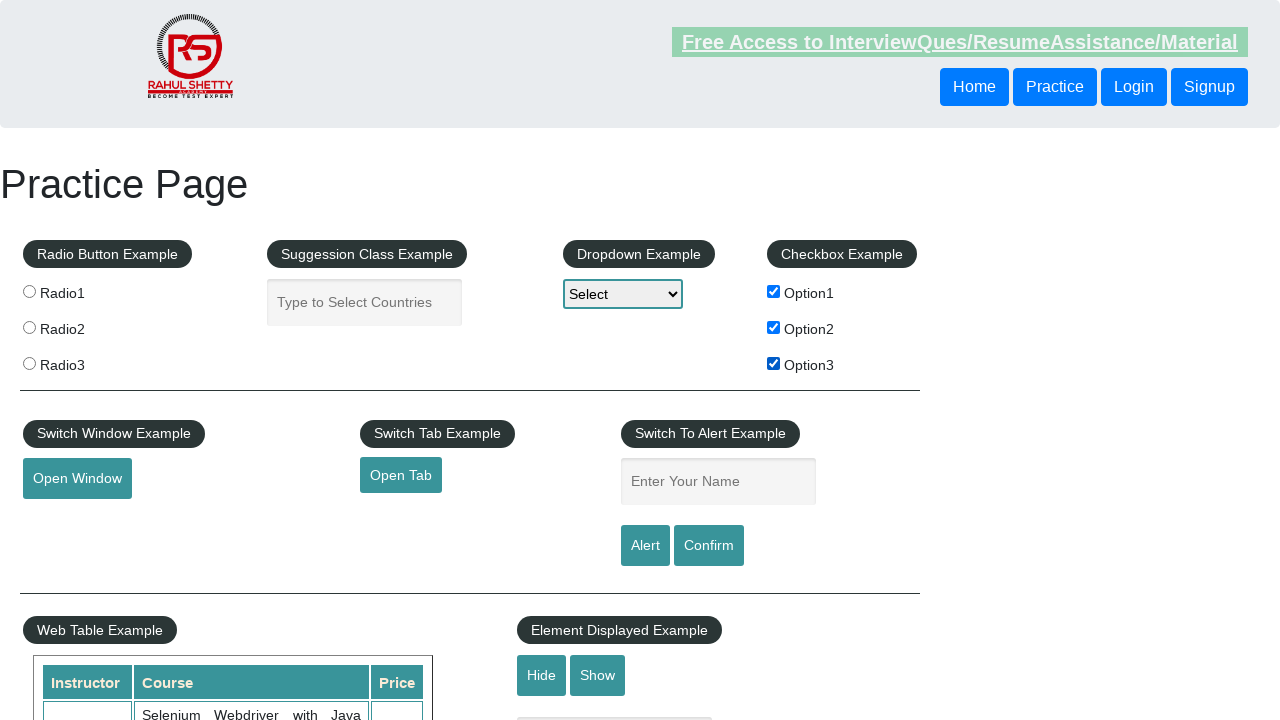